Tests right-click context menu functionality by performing a context click on an element and selecting the "Copy" option from the menu

Starting URL: https://swisnl.github.io/jQuery-contextMenu/demo.html

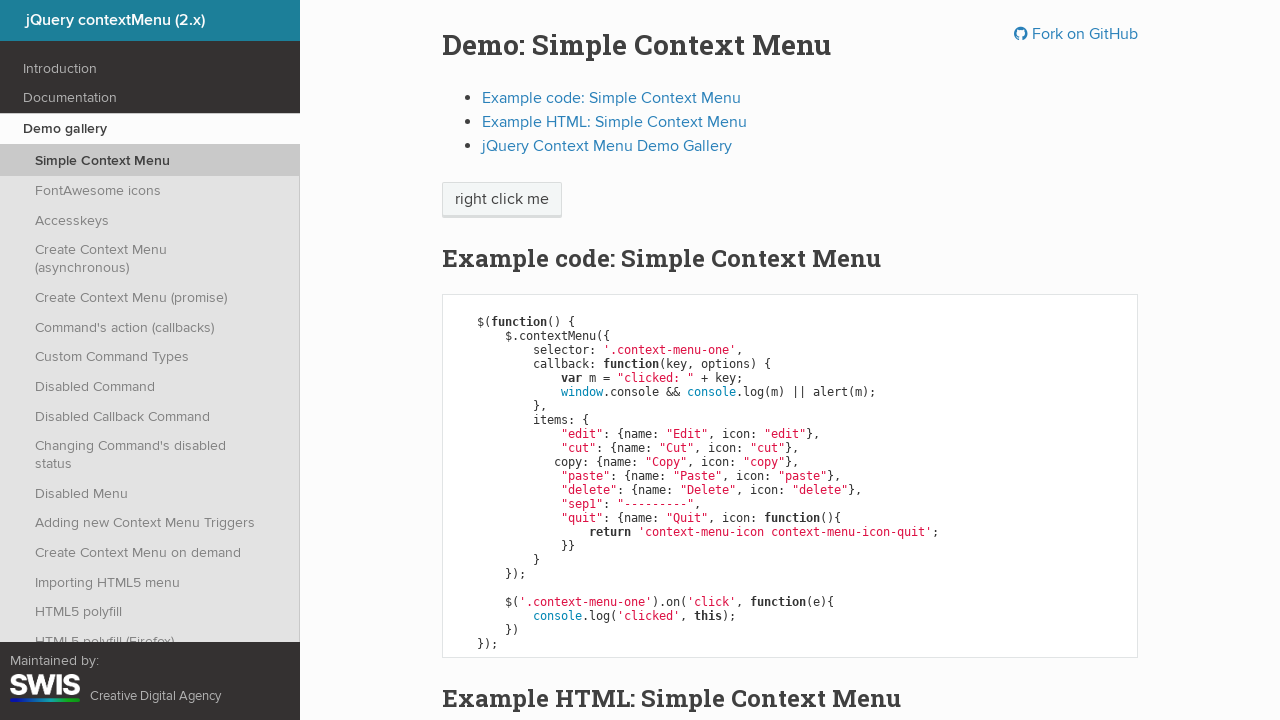

Located the context menu element
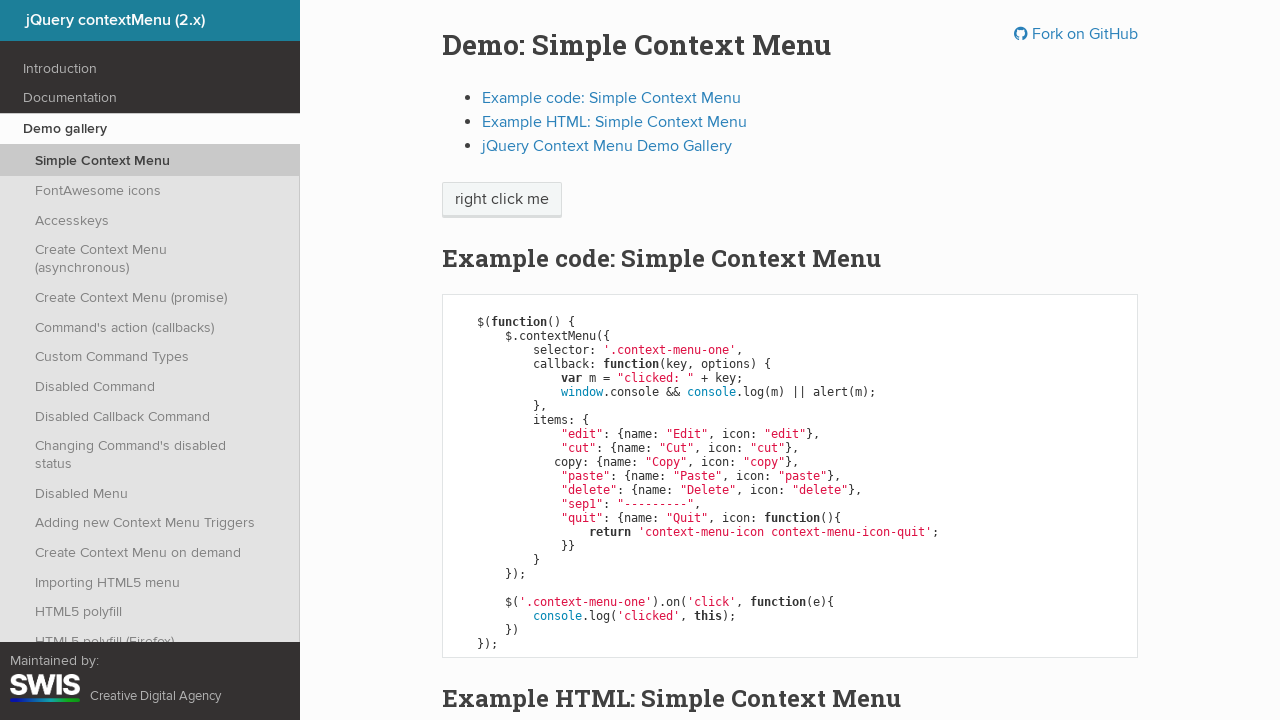

Performed right-click on context menu element at (502, 200) on span.context-menu-one
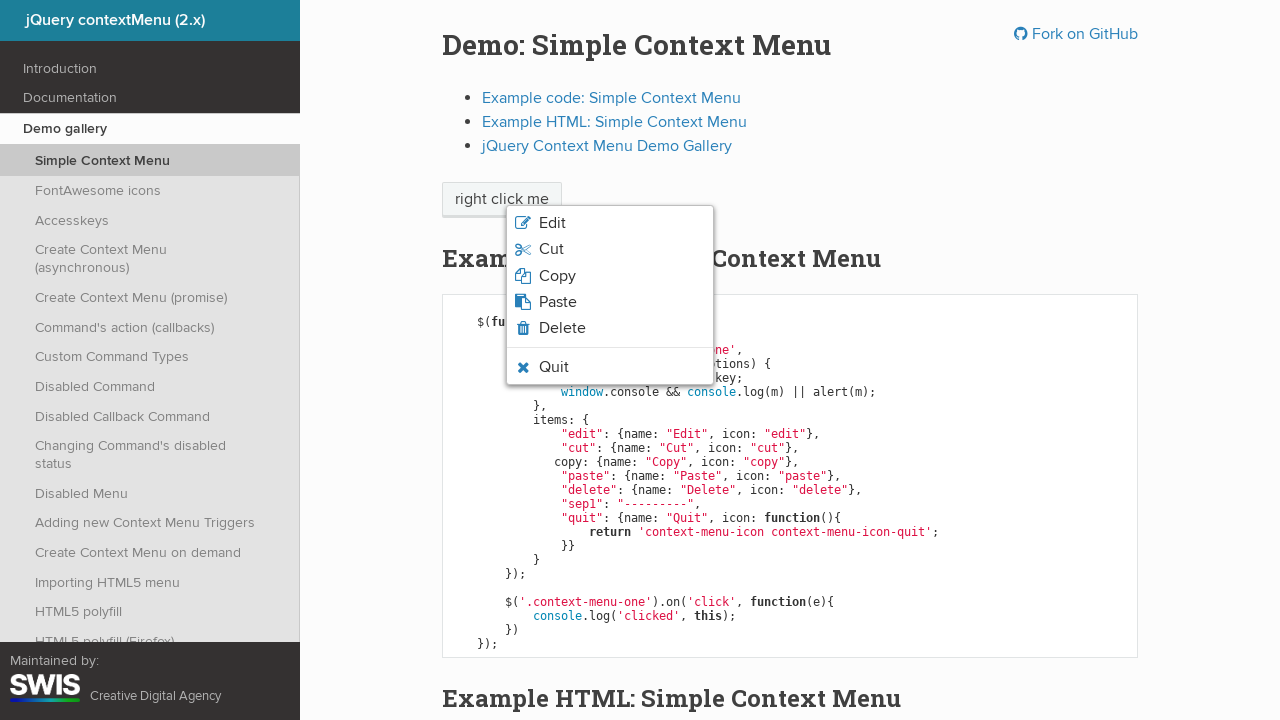

Context menu options appeared
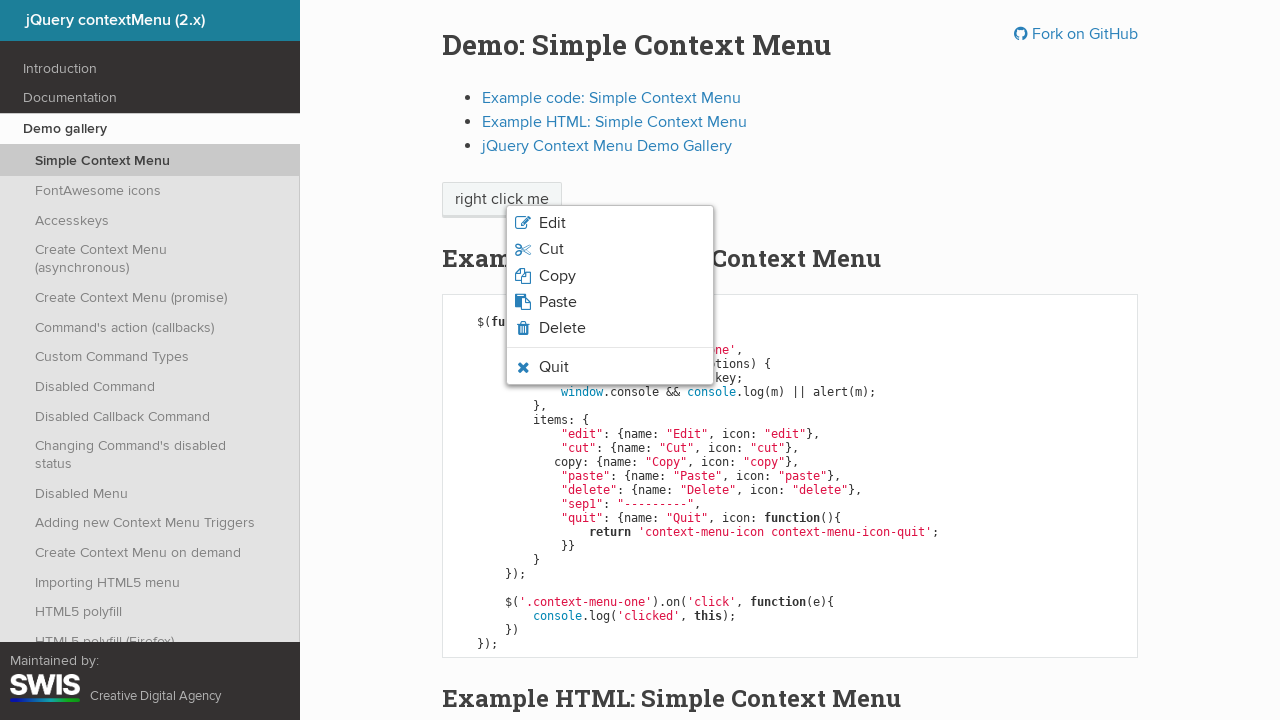

Clicked the 'Copy' option from context menu at (557, 276) on li.context-menu-icon > span >> internal:has-text="Copy"i
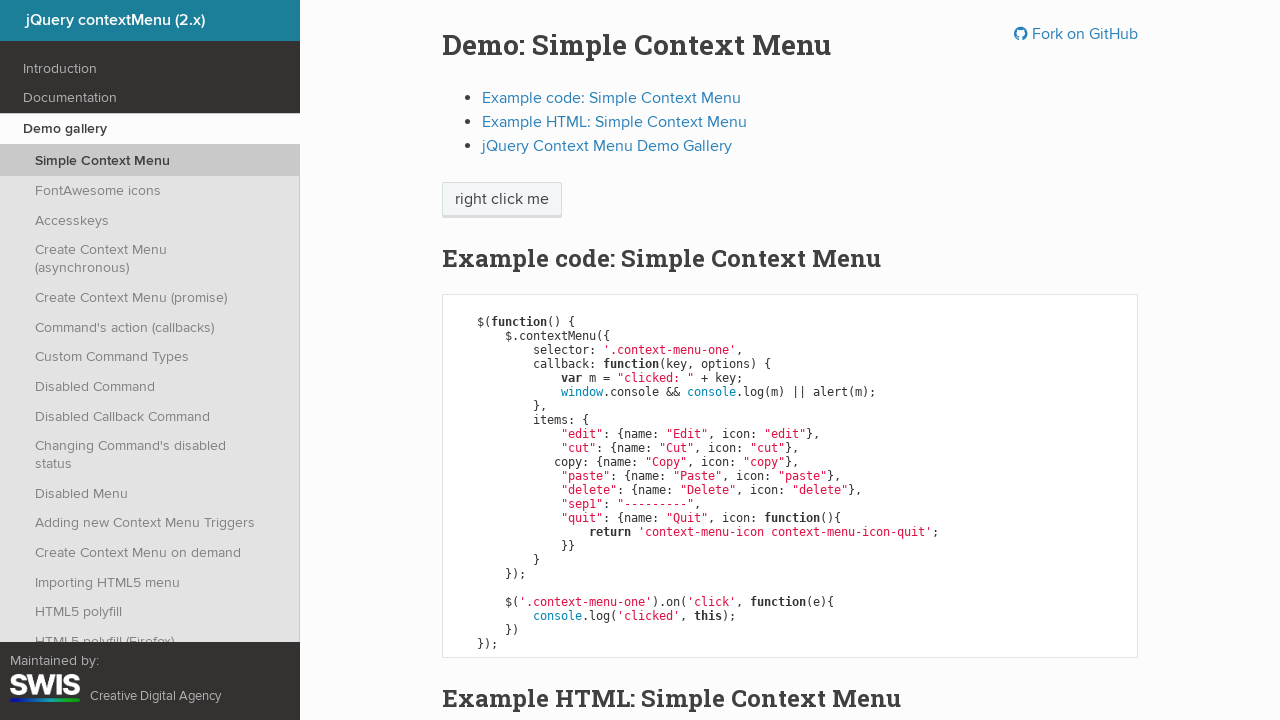

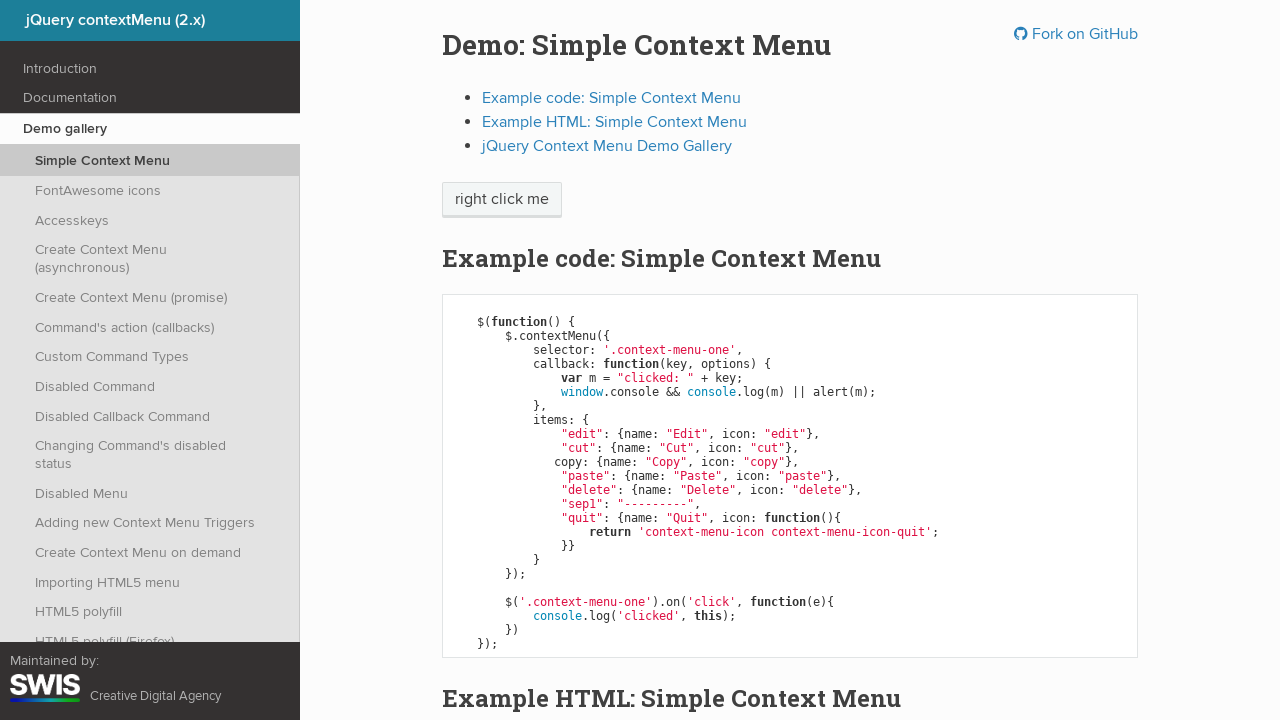